Tests JavaScript confirm dialog handling by clicking a button that triggers a confirm popup and then dismissing the alert

Starting URL: http://the-internet.herokuapp.com/javascript_alerts

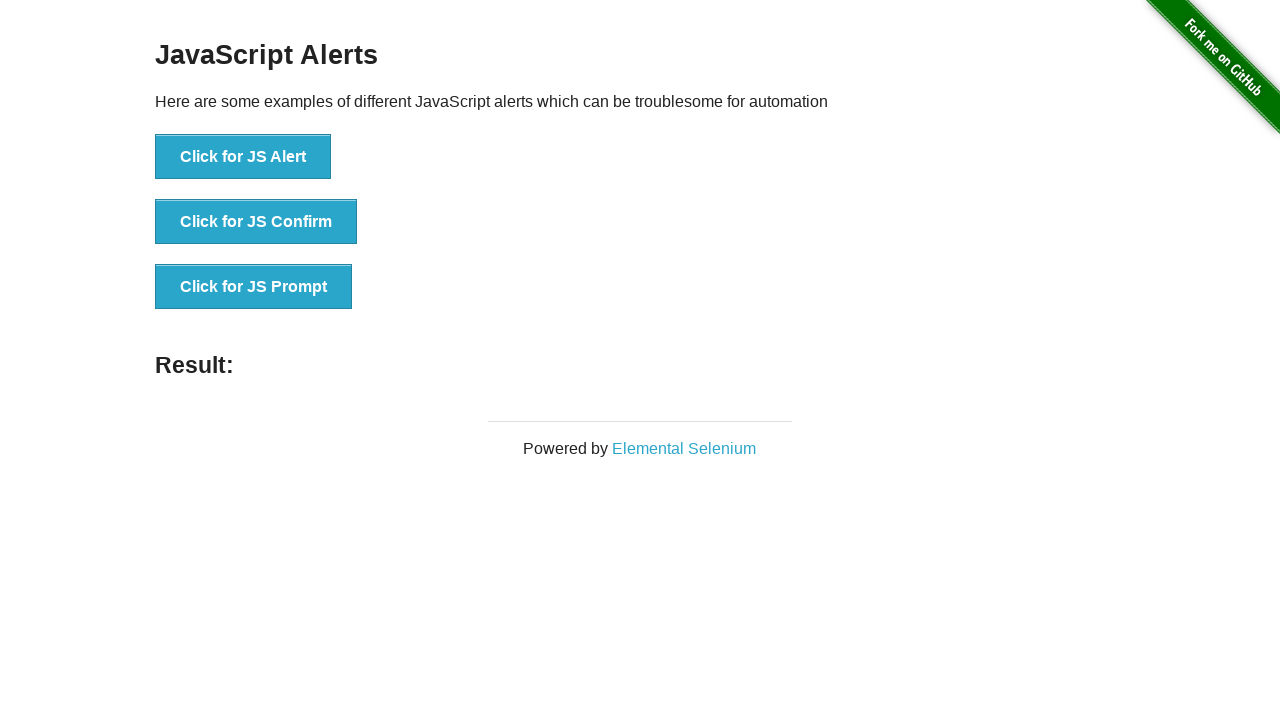

Clicked button to trigger JavaScript confirm dialog at (256, 222) on xpath=//button[@onclick='jsConfirm()']
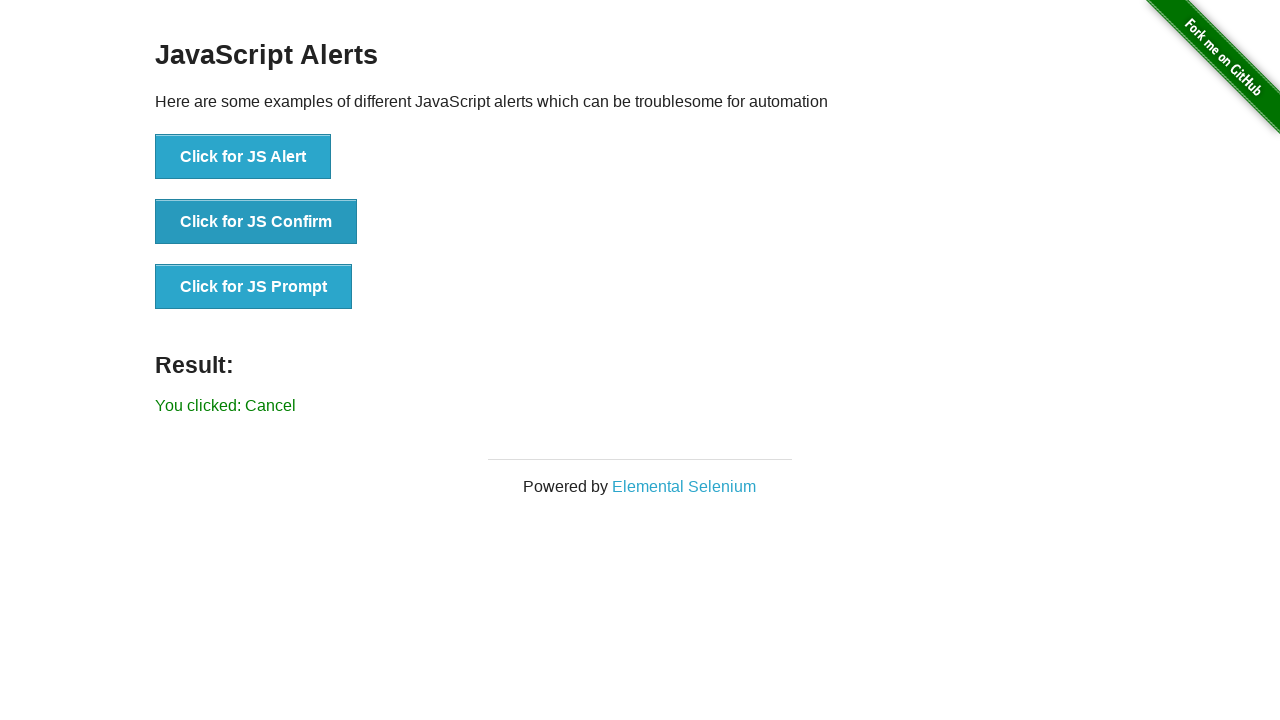

Set up dialog event handler to dismiss alerts
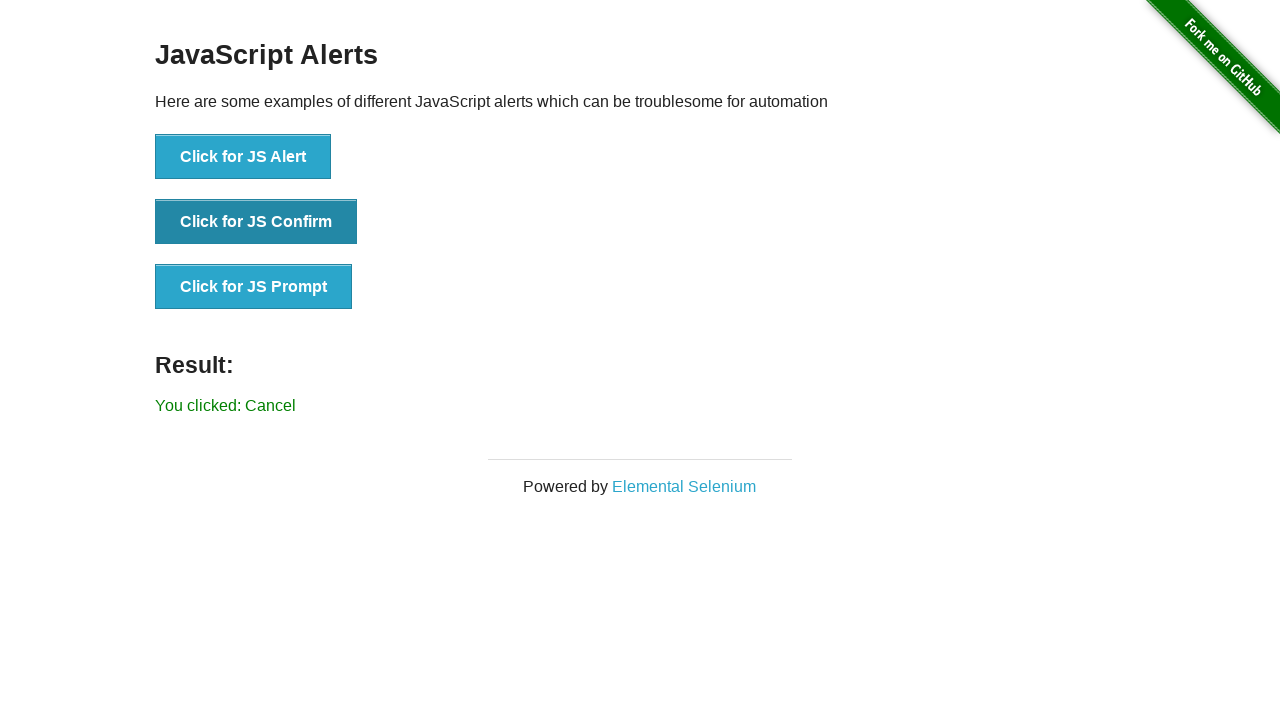

Configured one-time dialog dismissal handler
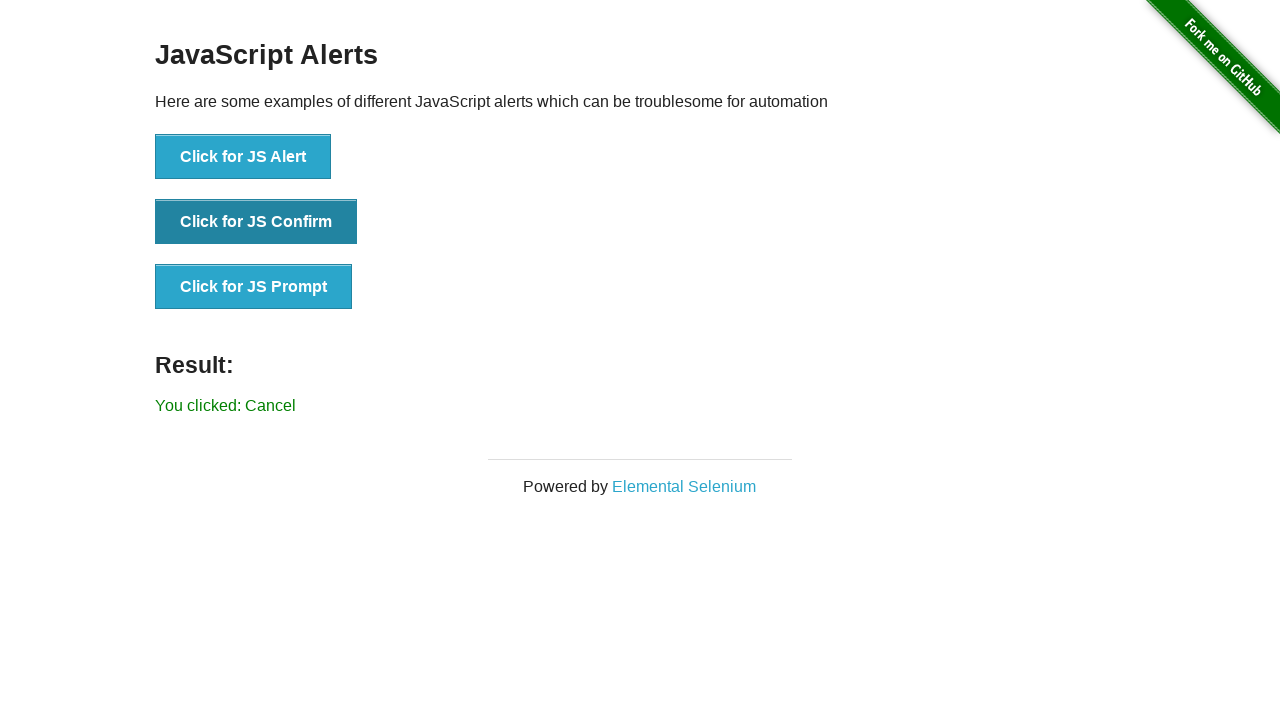

Waited for result element to appear after dialog dismissal
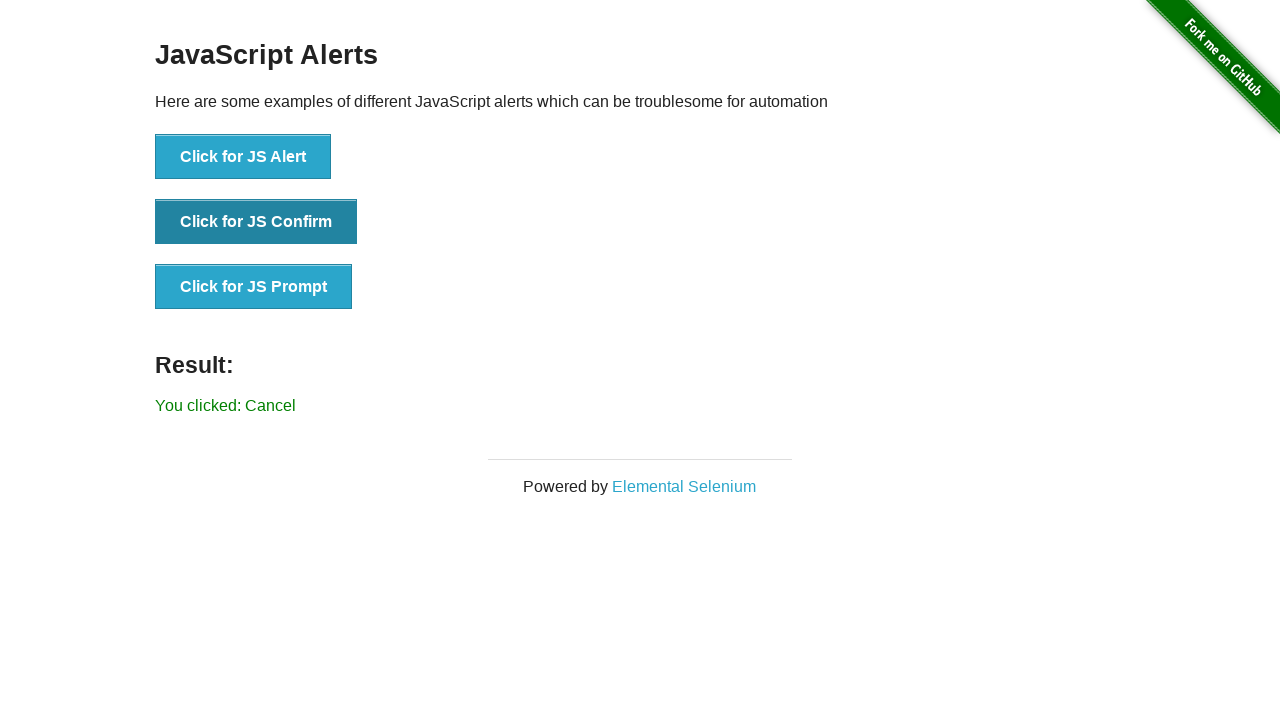

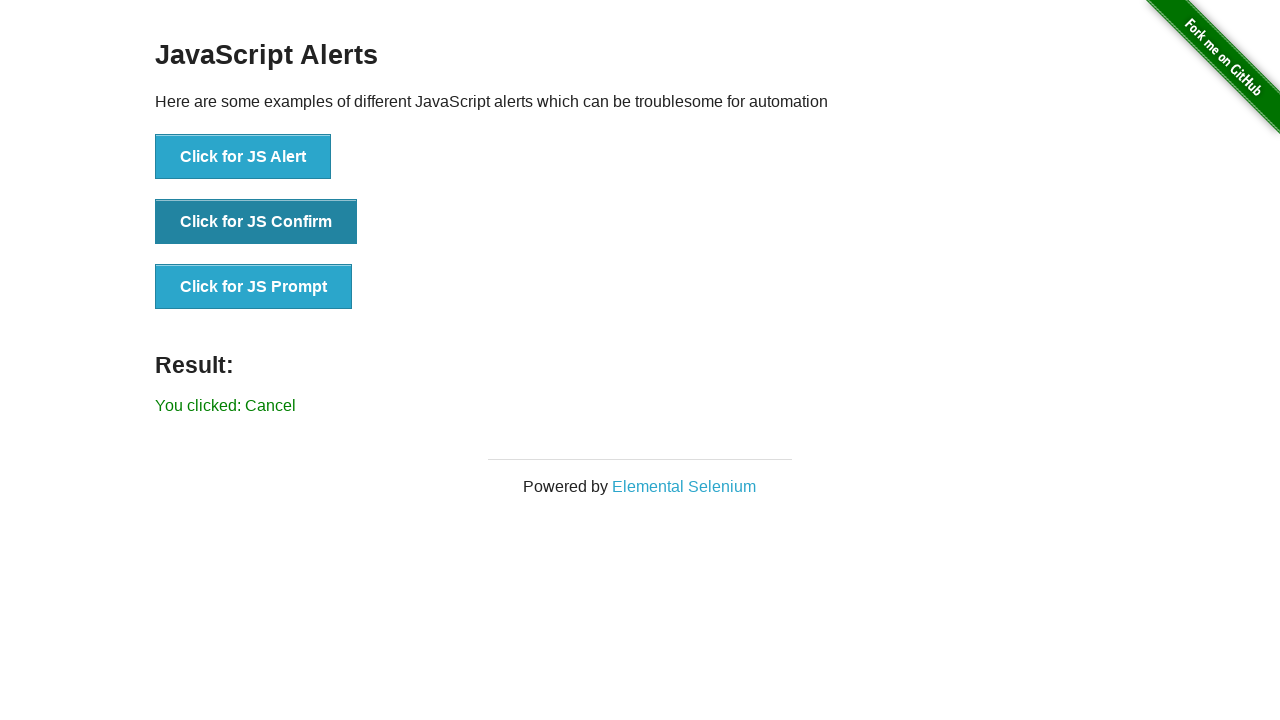